Tests a registration form by selecting gender radio button and filling date of birth dropdowns (year, month, day)

Starting URL: http://demo.automationtesting.in/Register.html

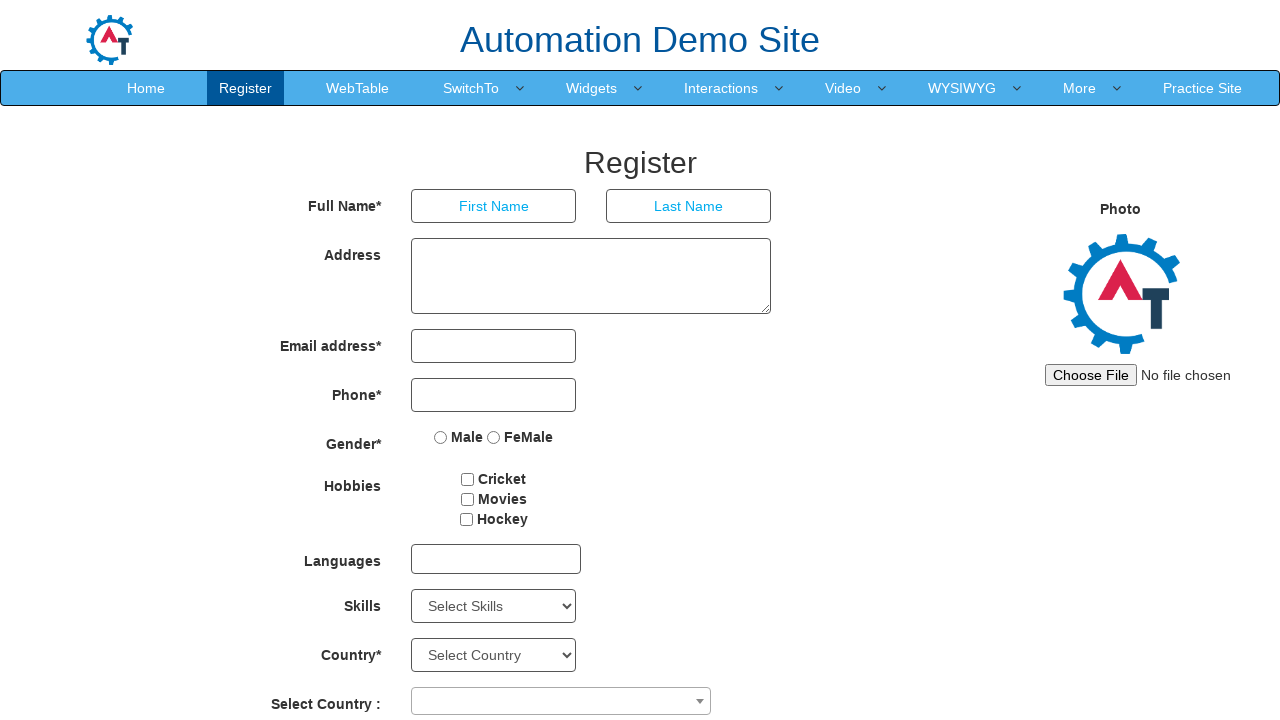

Clicked male radio button for gender selection at (441, 437) on input[name='radiooptions'][value='Male']
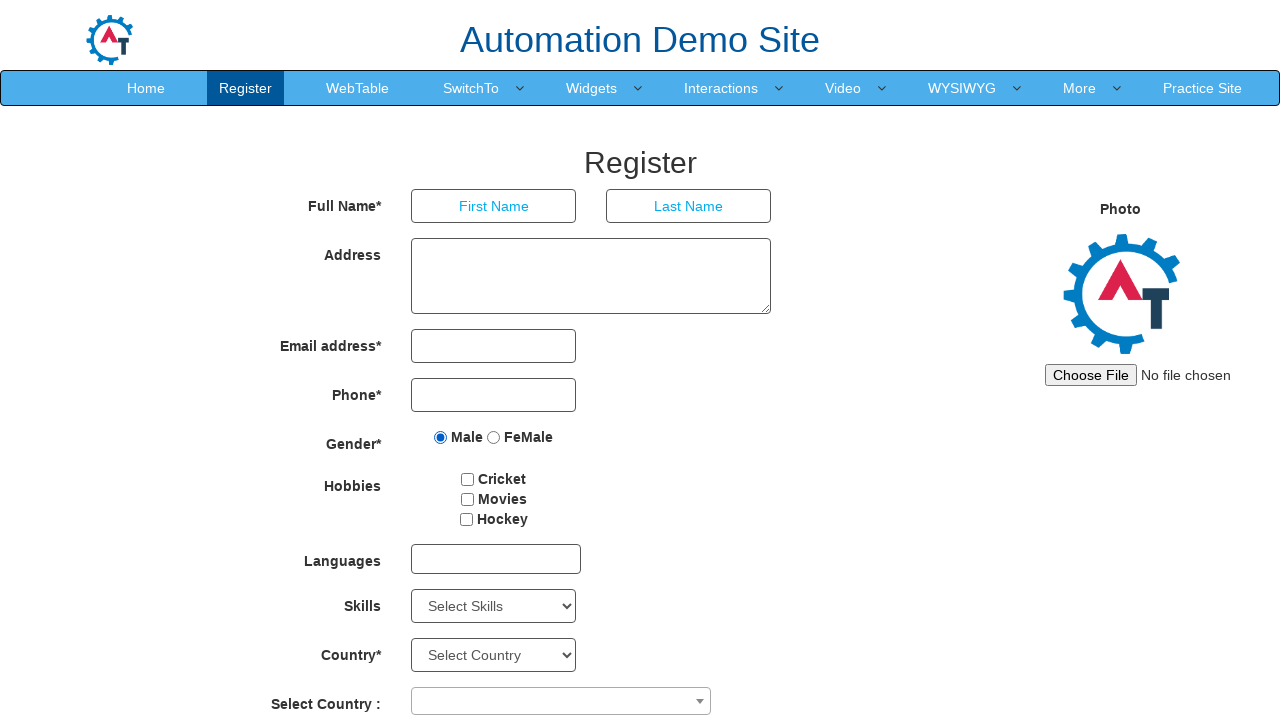

Selected year 2015 from year dropdown on select#yearbox
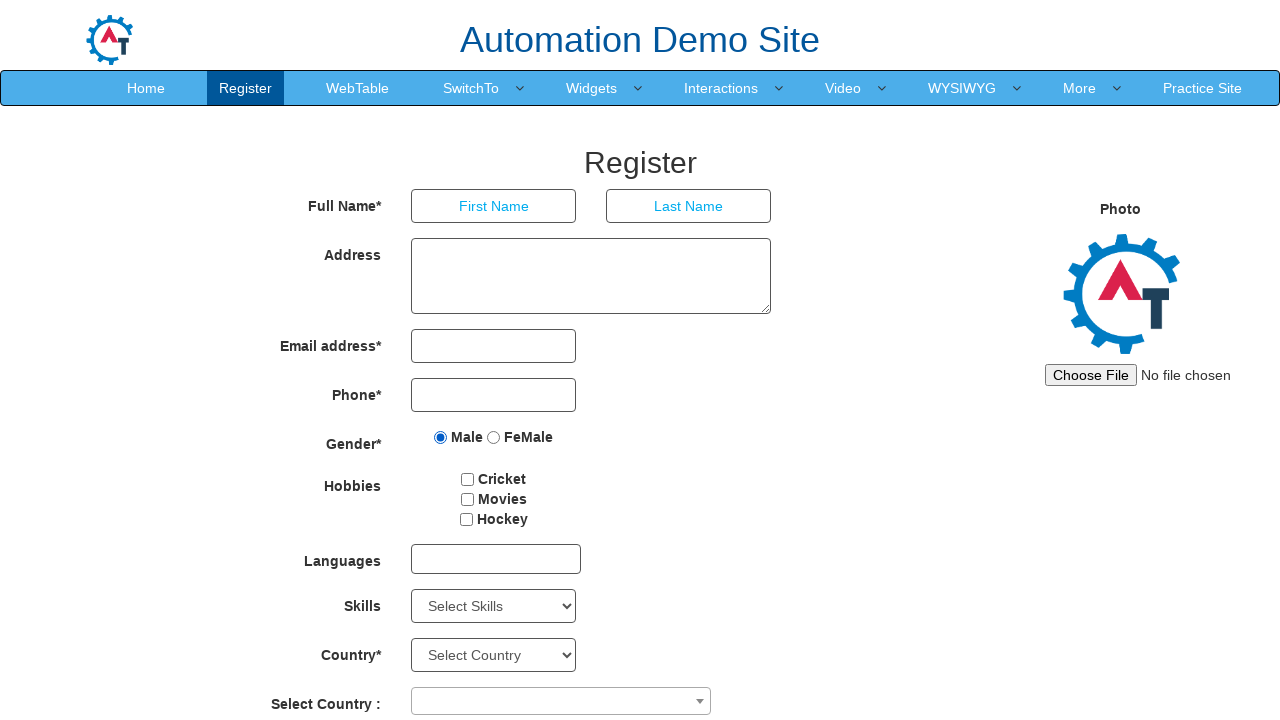

Selected February (index 1) from month dropdown on select[placeholder='Month']
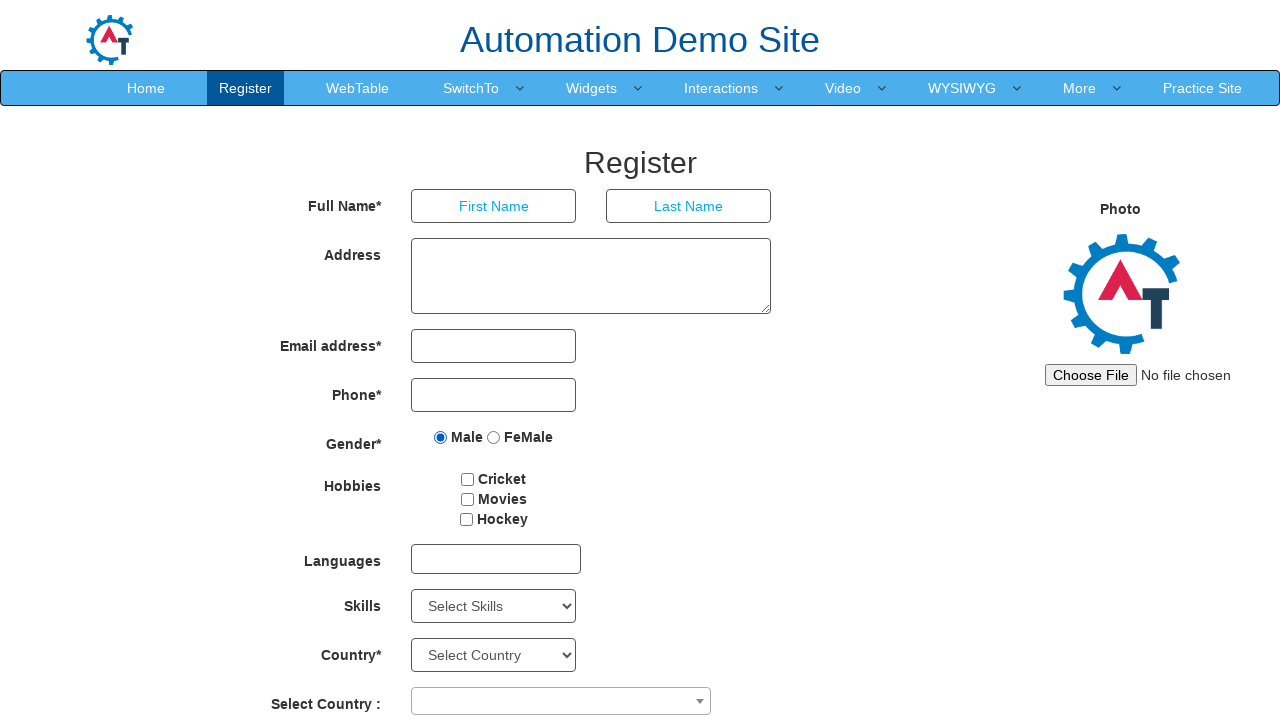

Selected day 12 from day dropdown on select#daybox
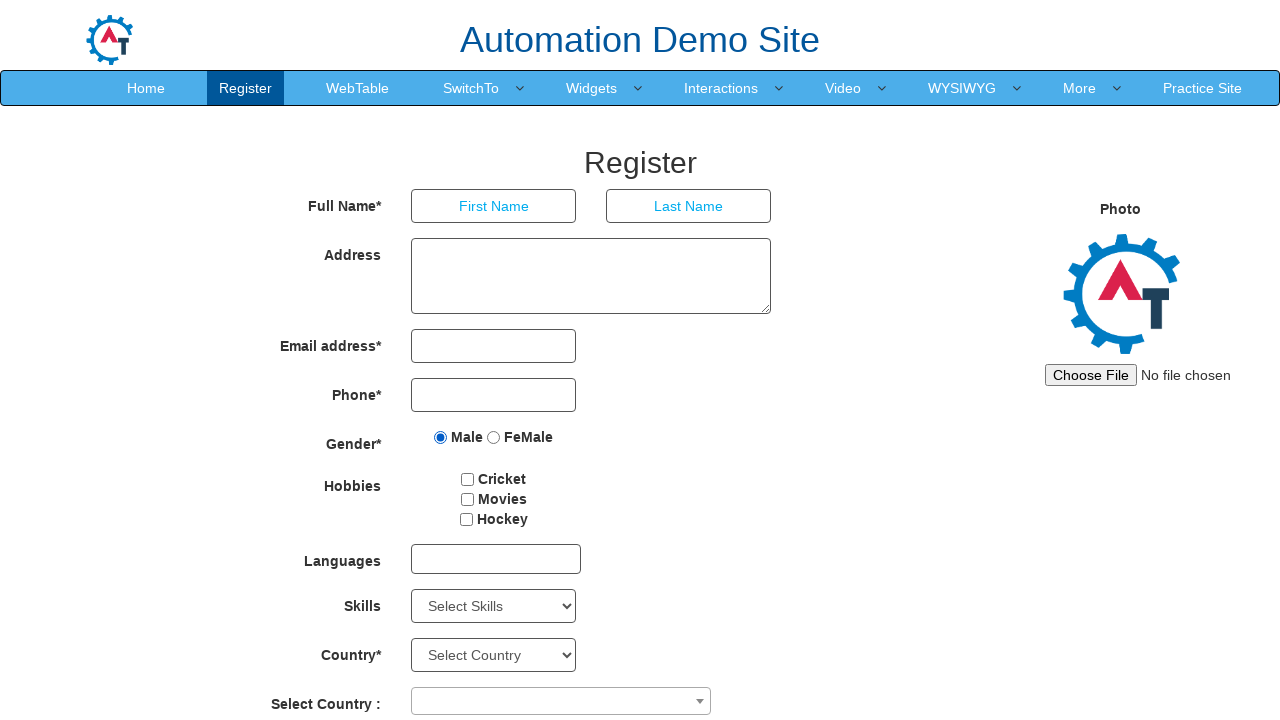

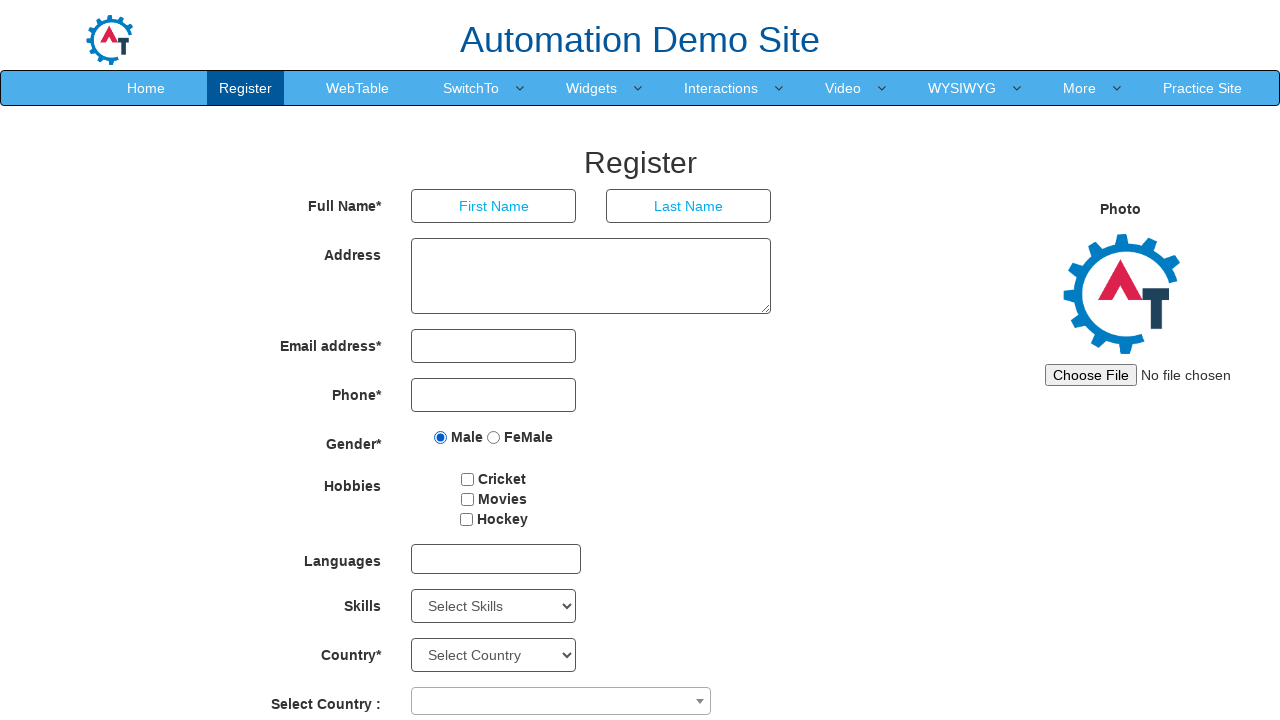